Navigates through frames example page, switches to an iframe, and retrieves text content from within the frame

Starting URL: https://the-internet.herokuapp.com/

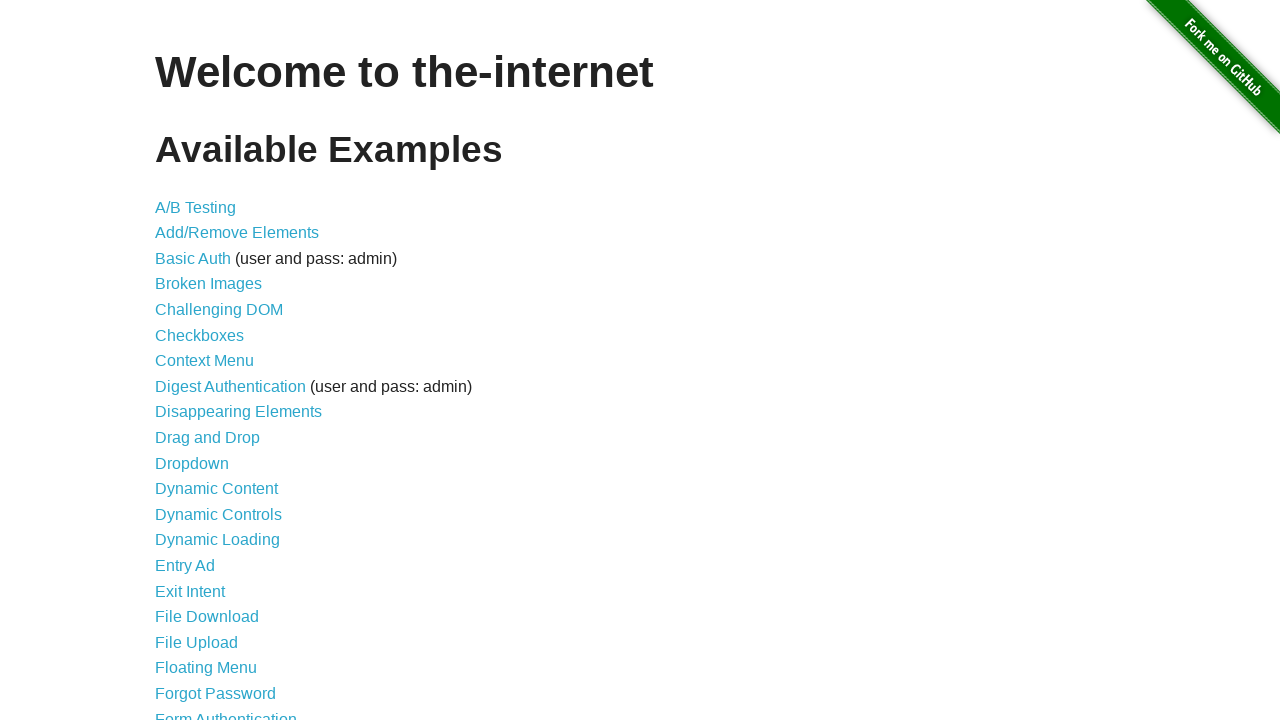

Clicked on Frames link from the-internet.herokuapp.com homepage at (182, 361) on xpath=//*[text()="Frames"]
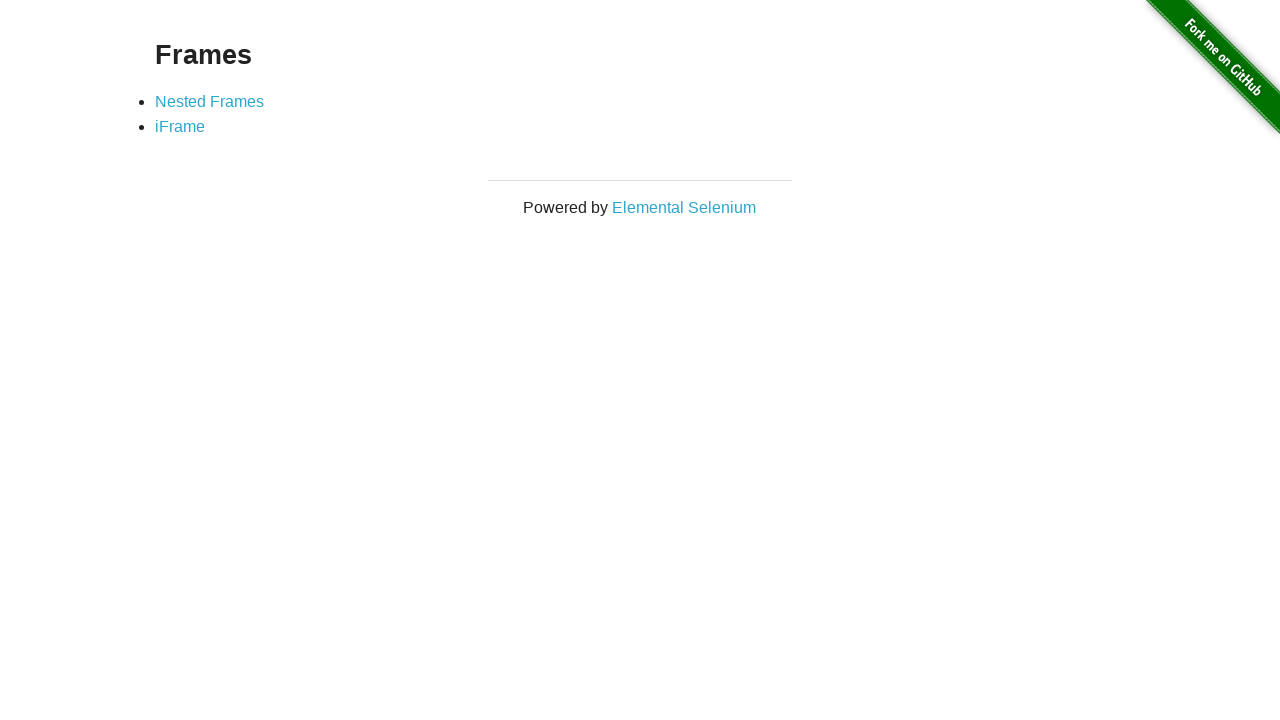

Clicked on iFrame link to navigate to iframe example page at (180, 127) on xpath=//*[text()="iFrame"]
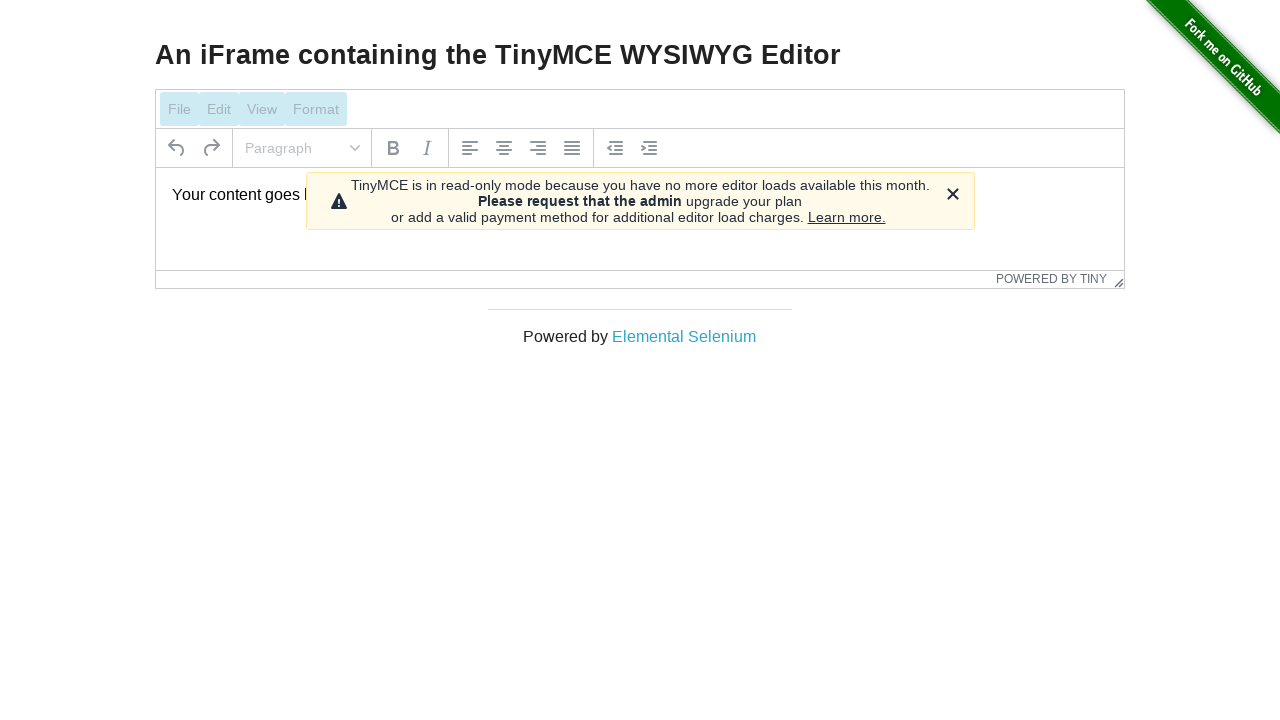

Located iframe element with id 'mce_0_ifr'
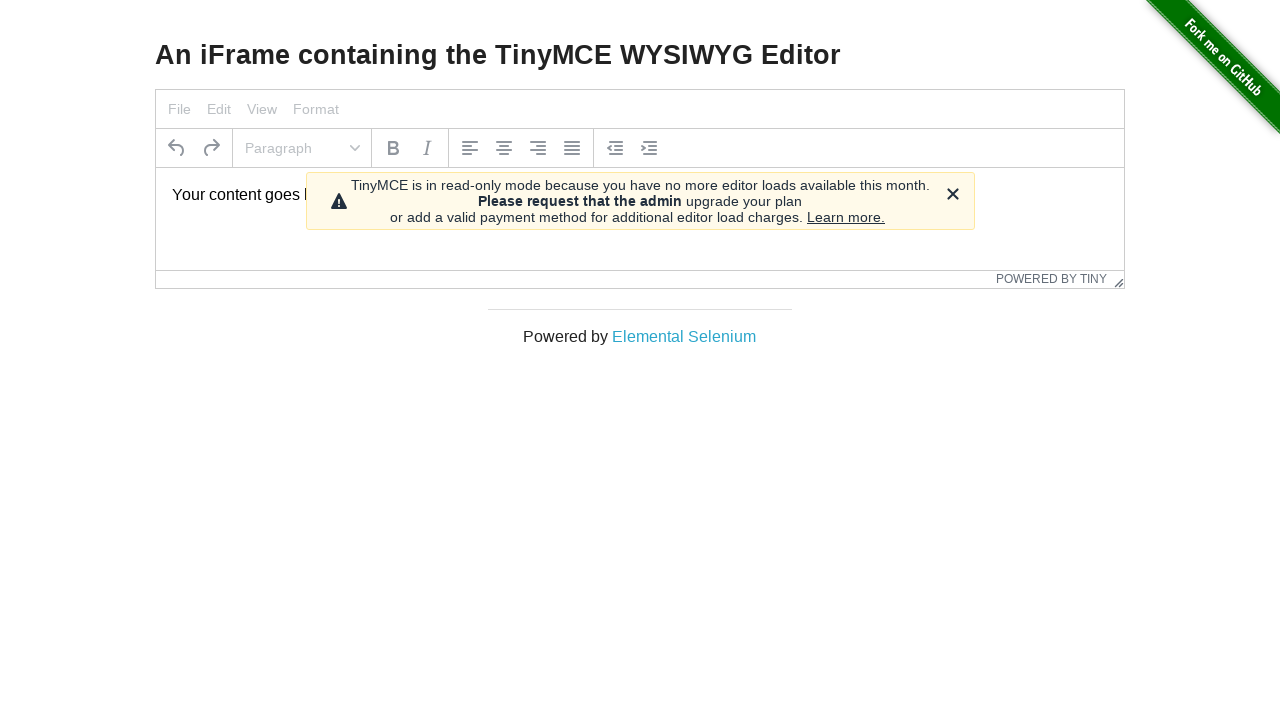

Located text element with id 'tinymce' within the iframe
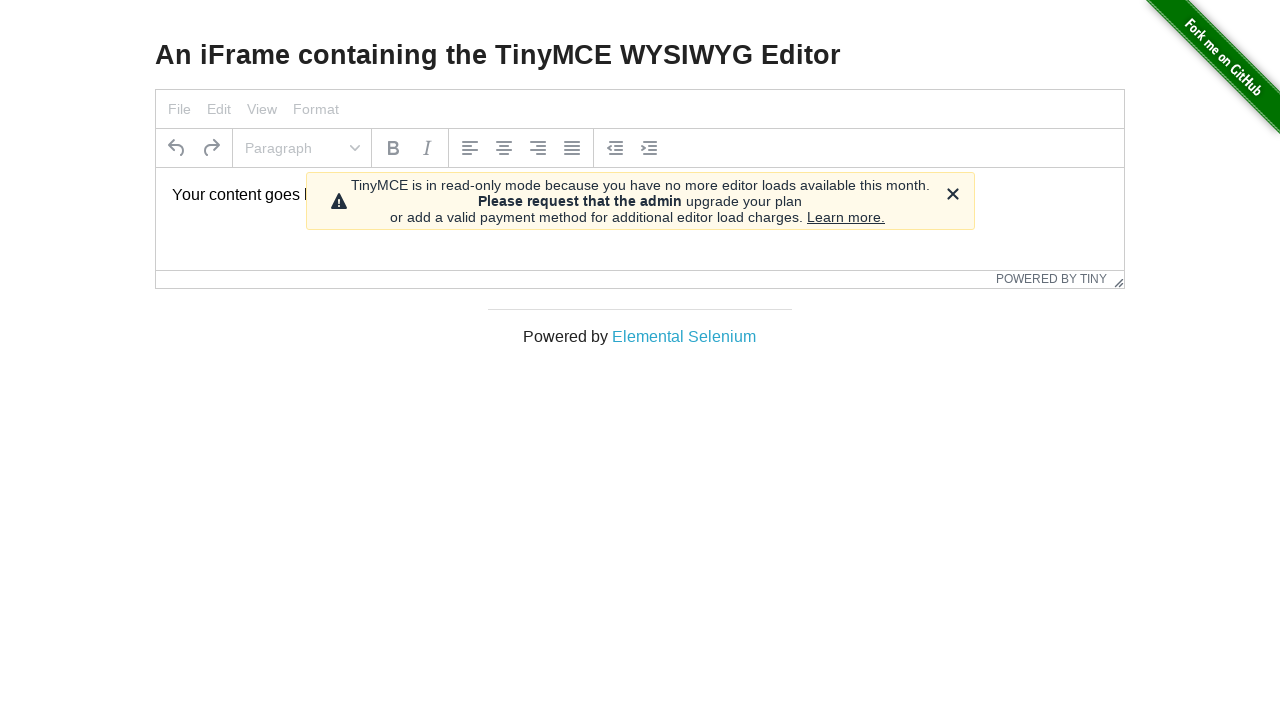

Retrieved text content from the tinymce element within iframe
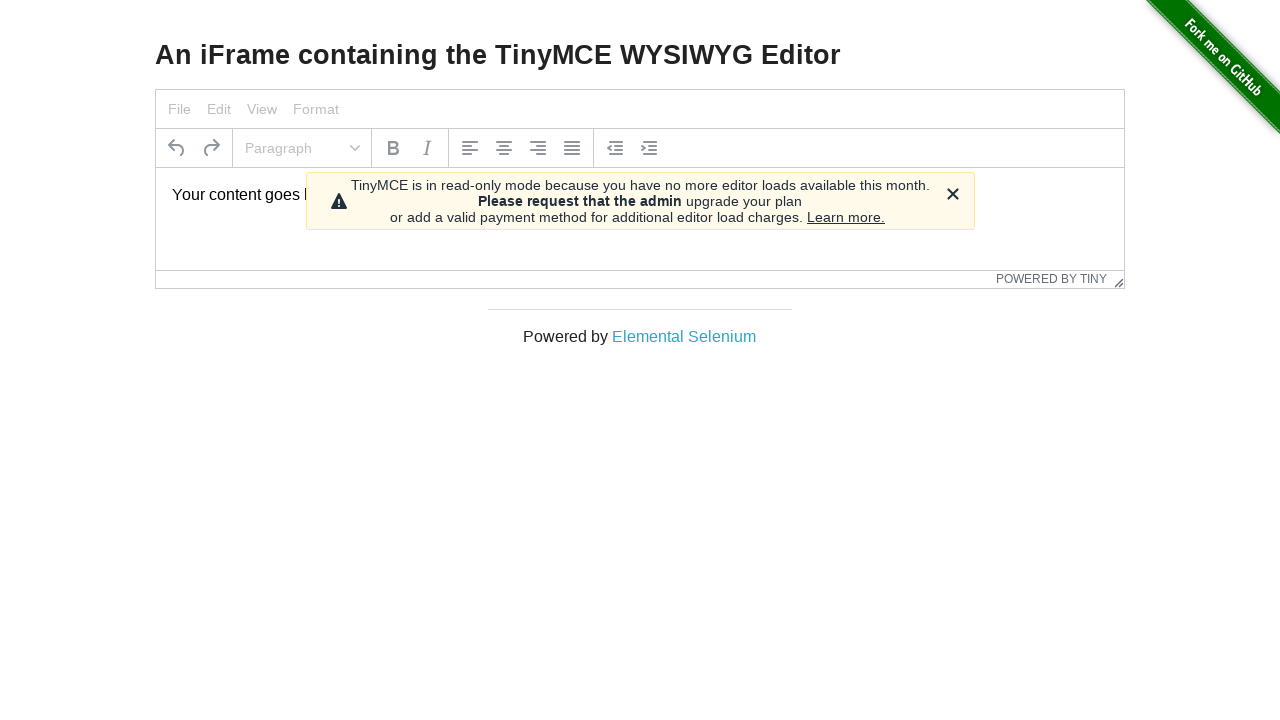

Printed extracted text content for verification
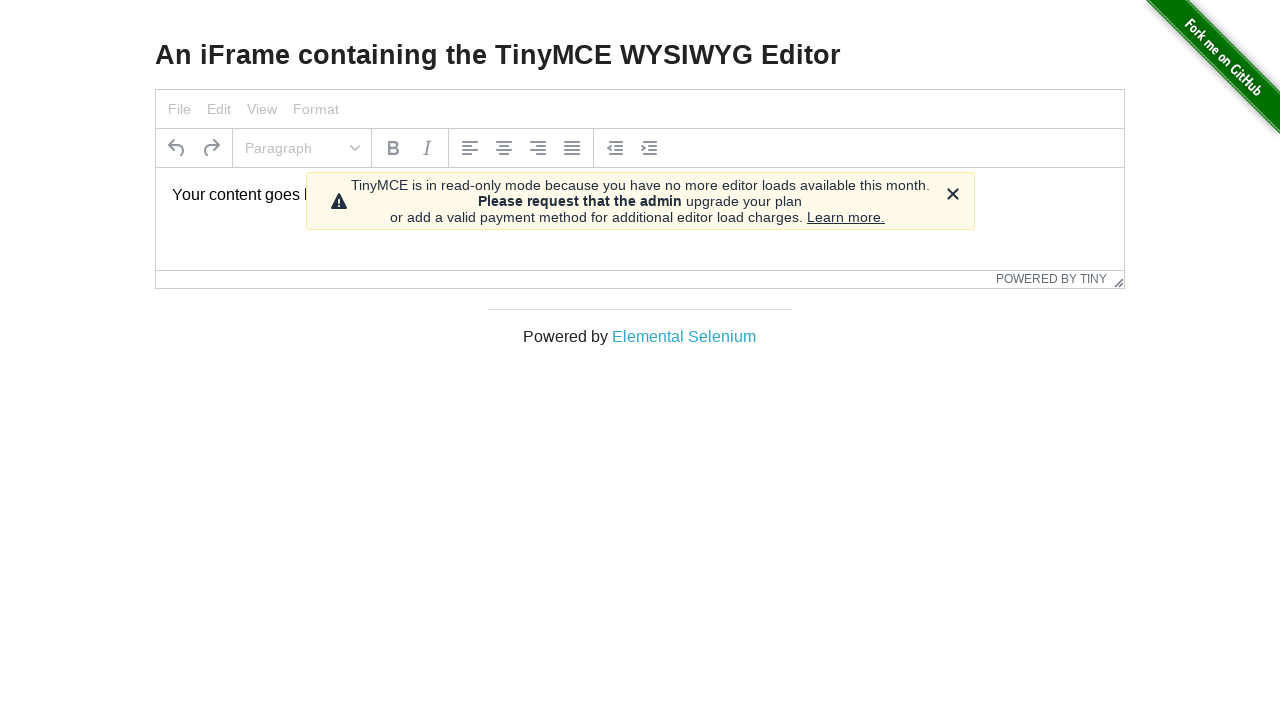

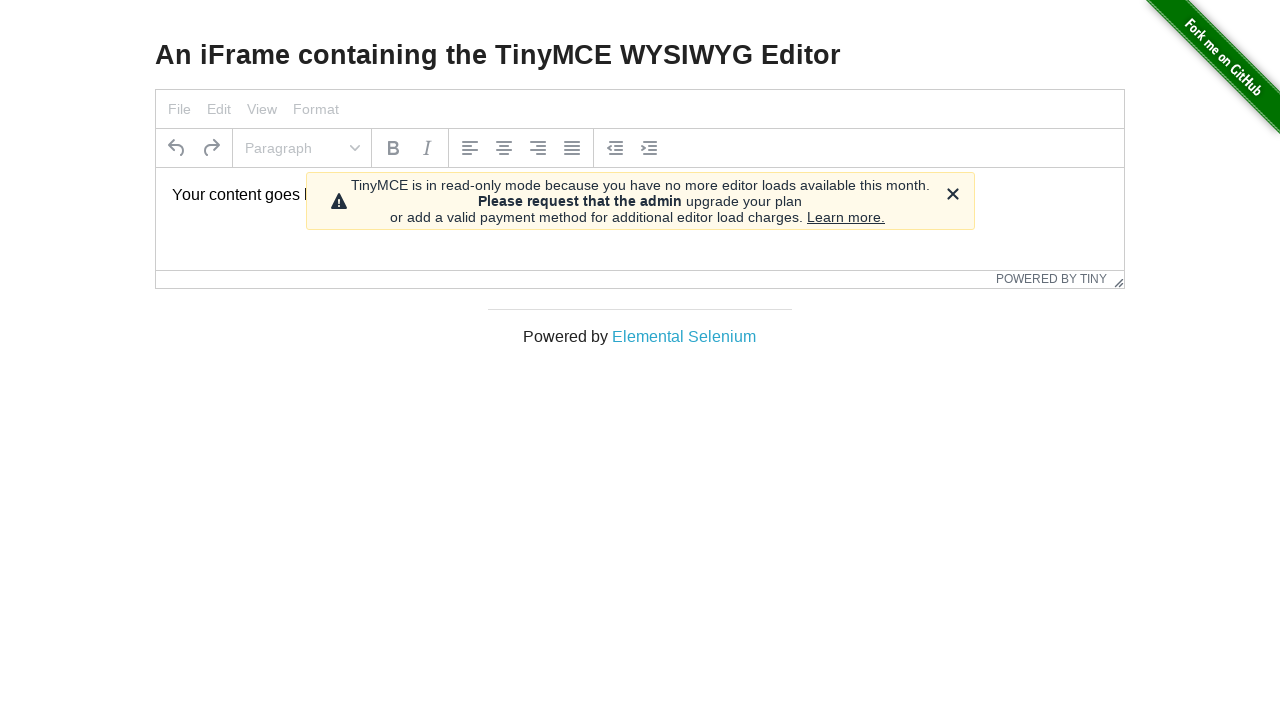